Automates initial interaction with a Solitaire card game by waiting for the game to load, scanning for playable cards, and clicking on the deck to open new cards.

Starting URL: https://thesolitaire.com/ru/

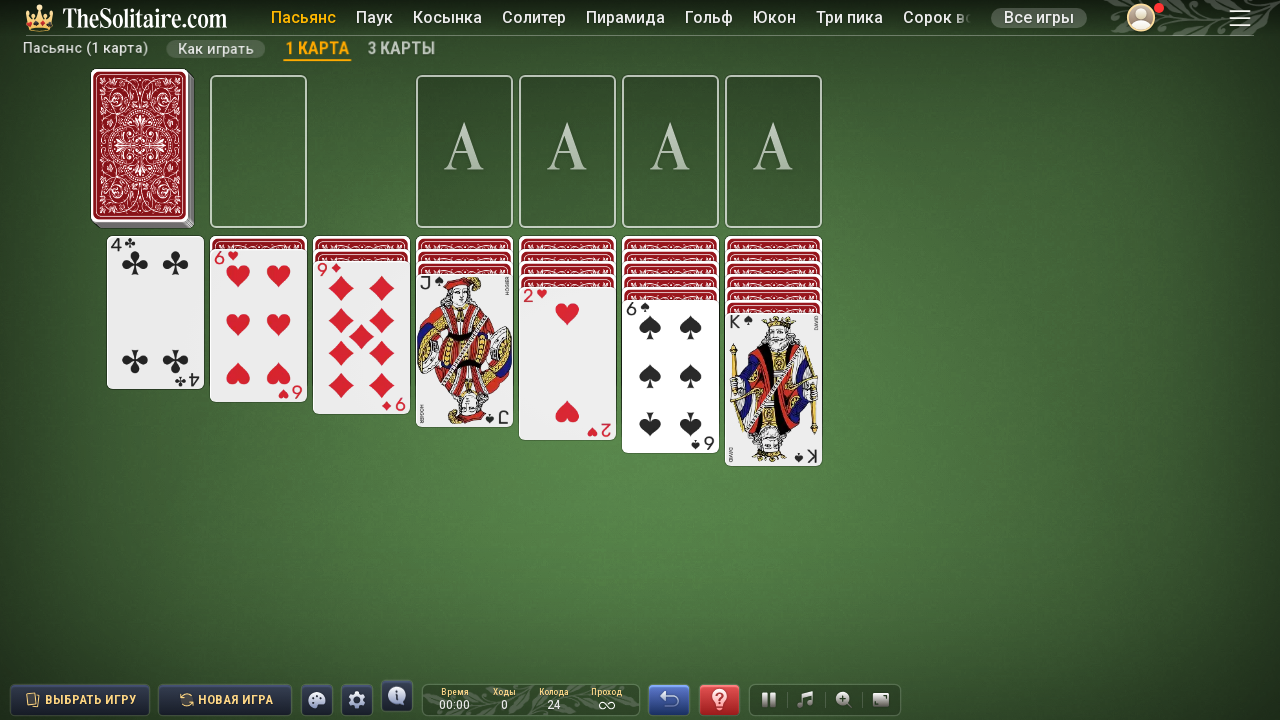

Waited 5 seconds for game to fully load
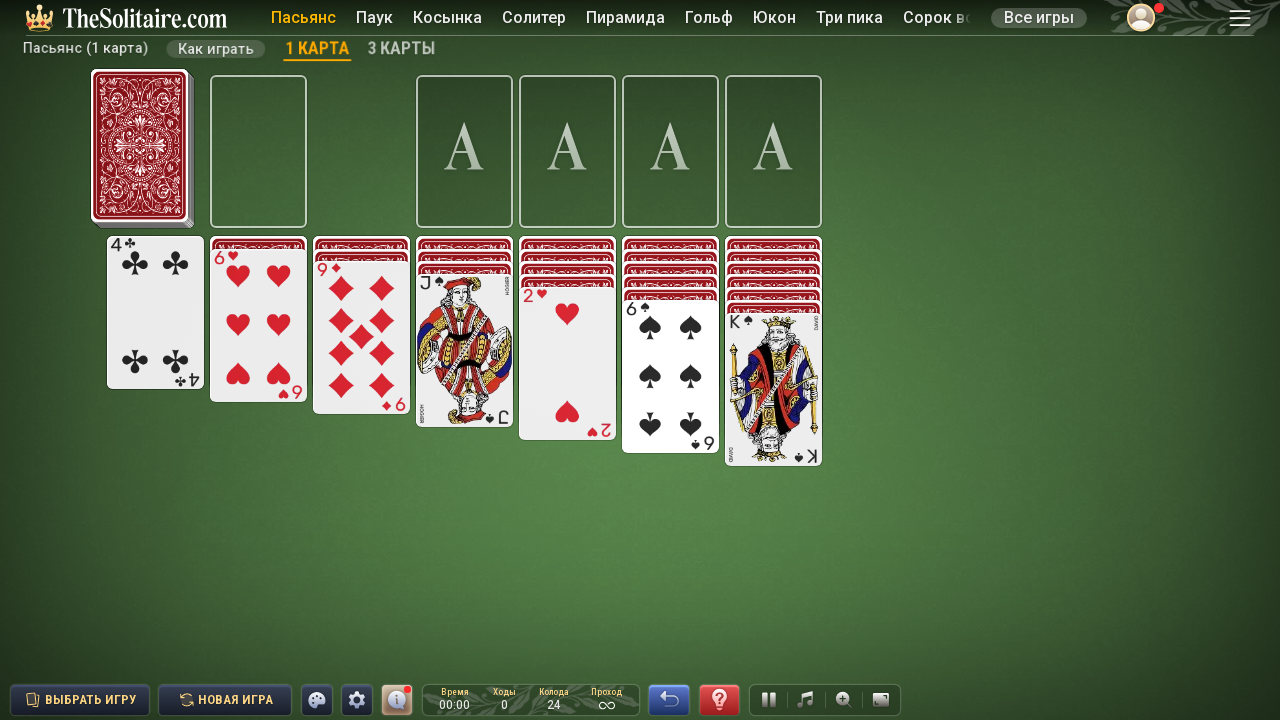

Card elements loaded on the page
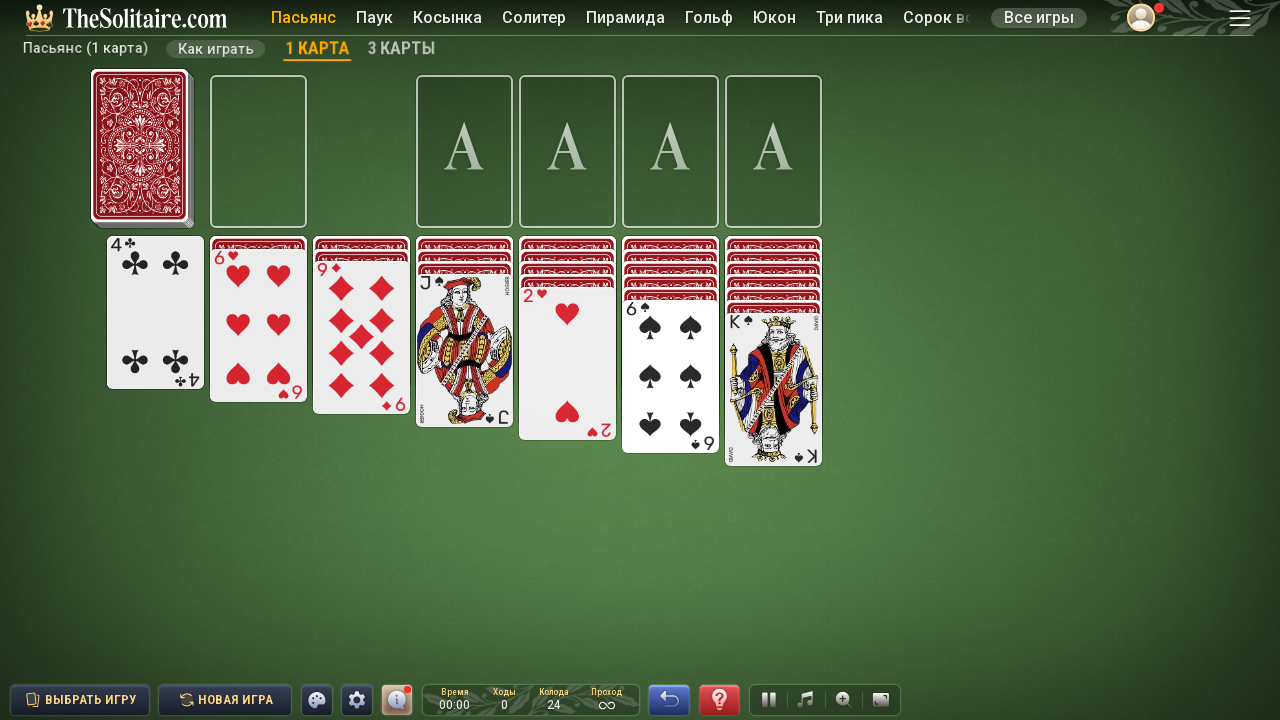

Clicked on the deck button to open a new card at (139, 145) on xpath=/html/body/main/div[1]/div[1]/div/div/div[1]
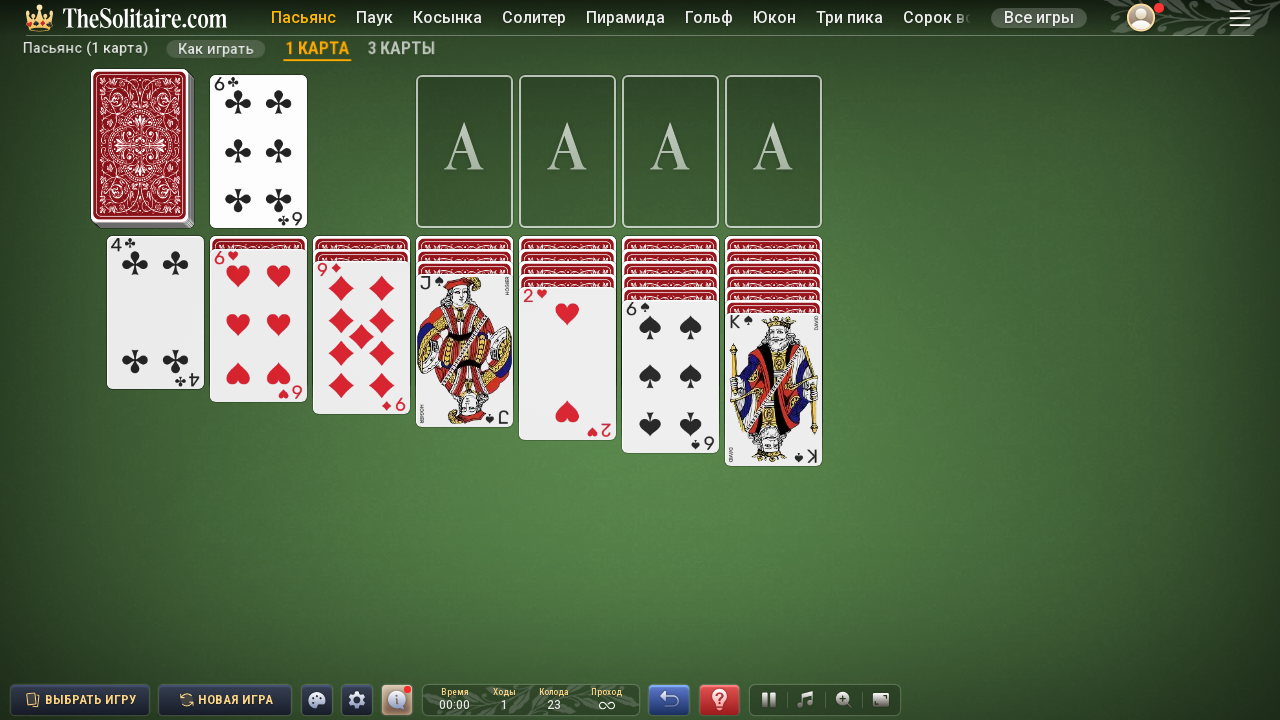

Waited 1 second for card animation to complete
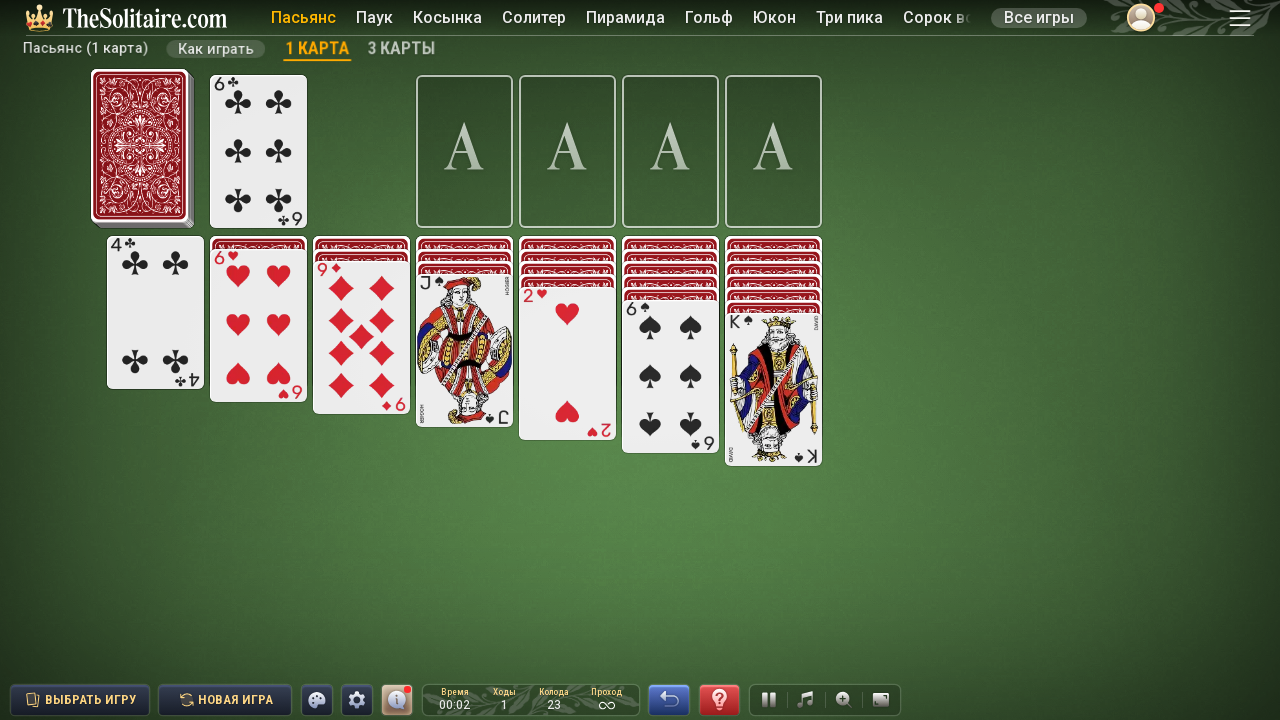

Found 8 moveable card(s)
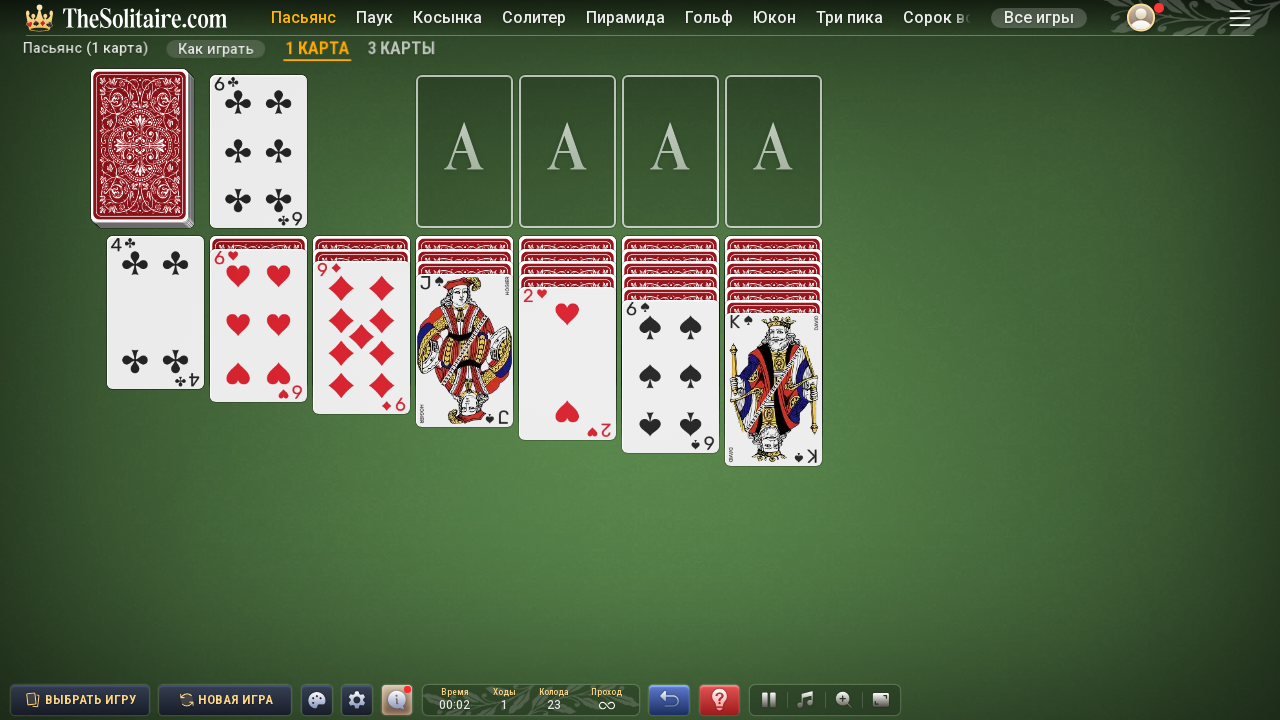

Clicked on the first moveable card at (773, 349)
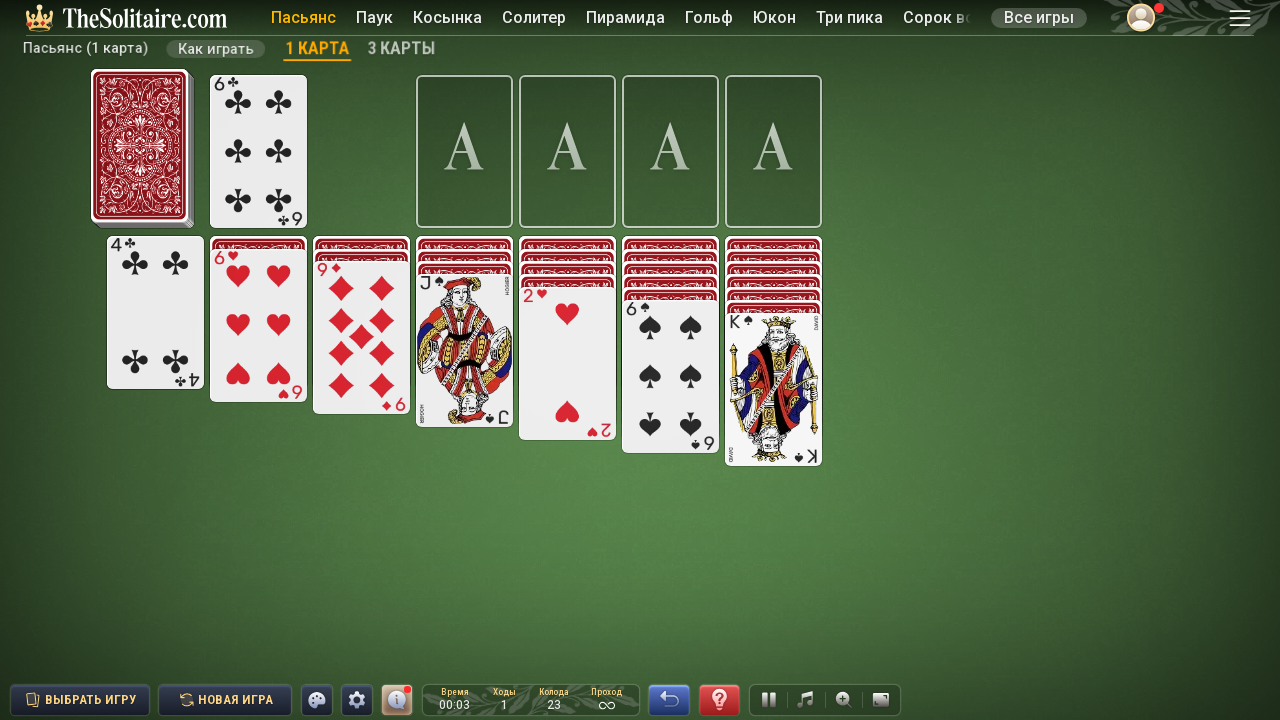

Waited 1 second to observe the result of card interaction
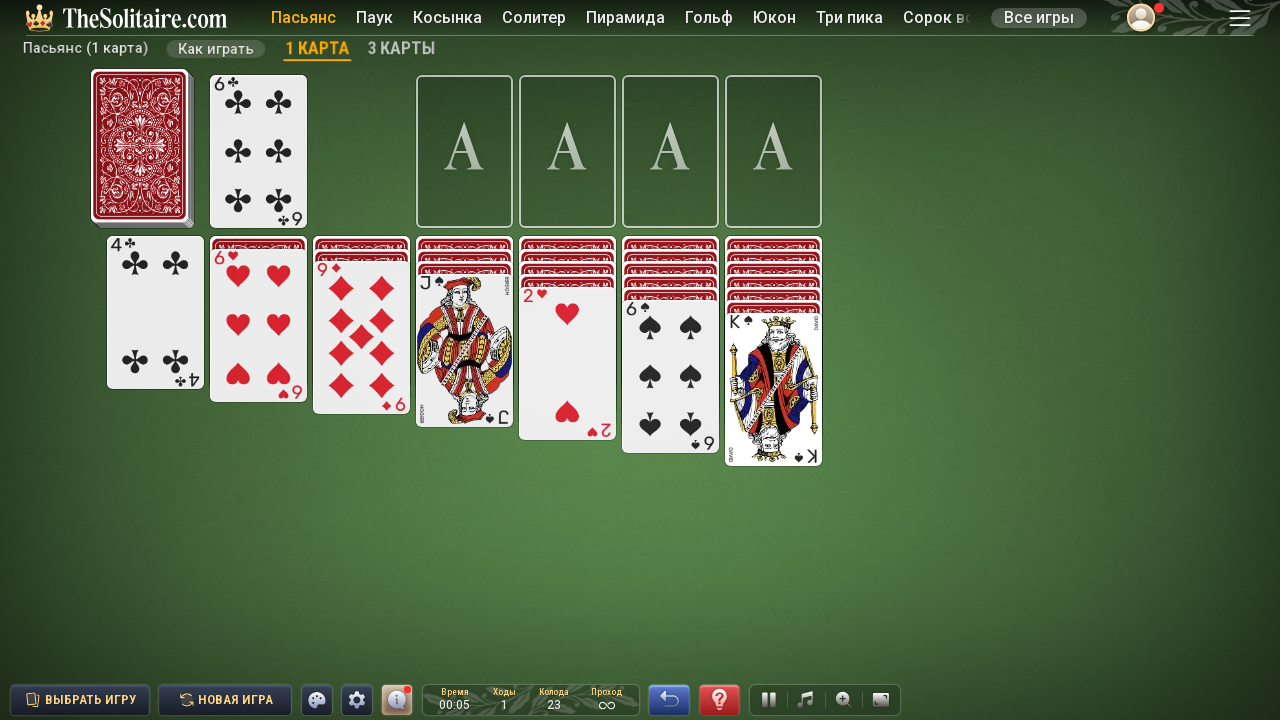

Clicked on the deck button again to continue the game at (139, 145) on xpath=/html/body/main/div[1]/div[1]/div/div/div[1]
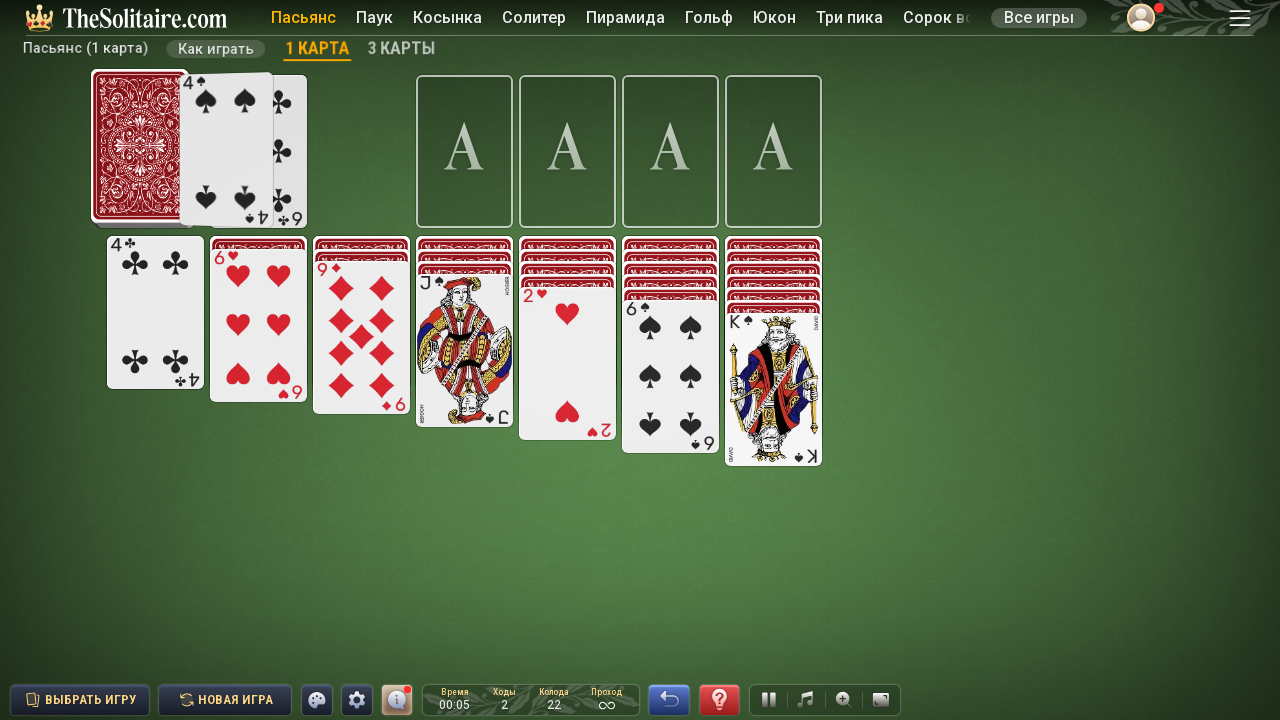

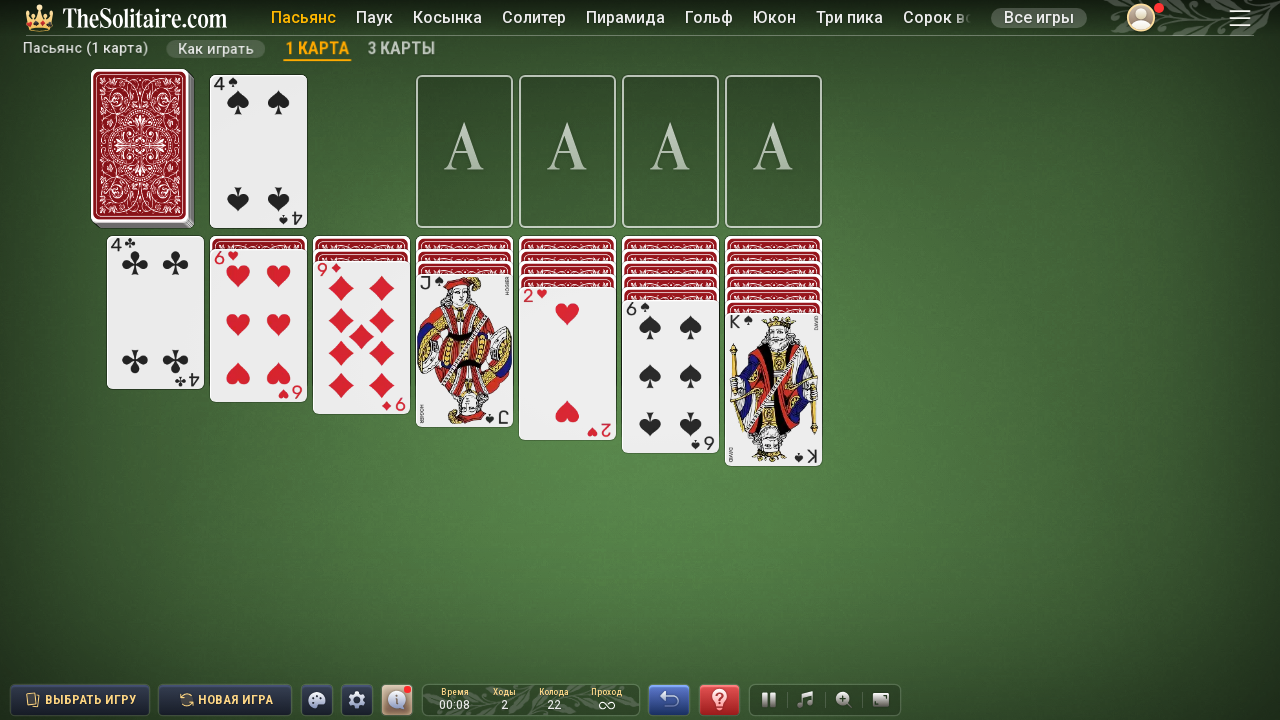